Adds a product to cart with quantity 3, verifies success message, navigates to cart and confirms product is present

Starting URL: https://cms.demo.katalon.com/product/flying-ninja/

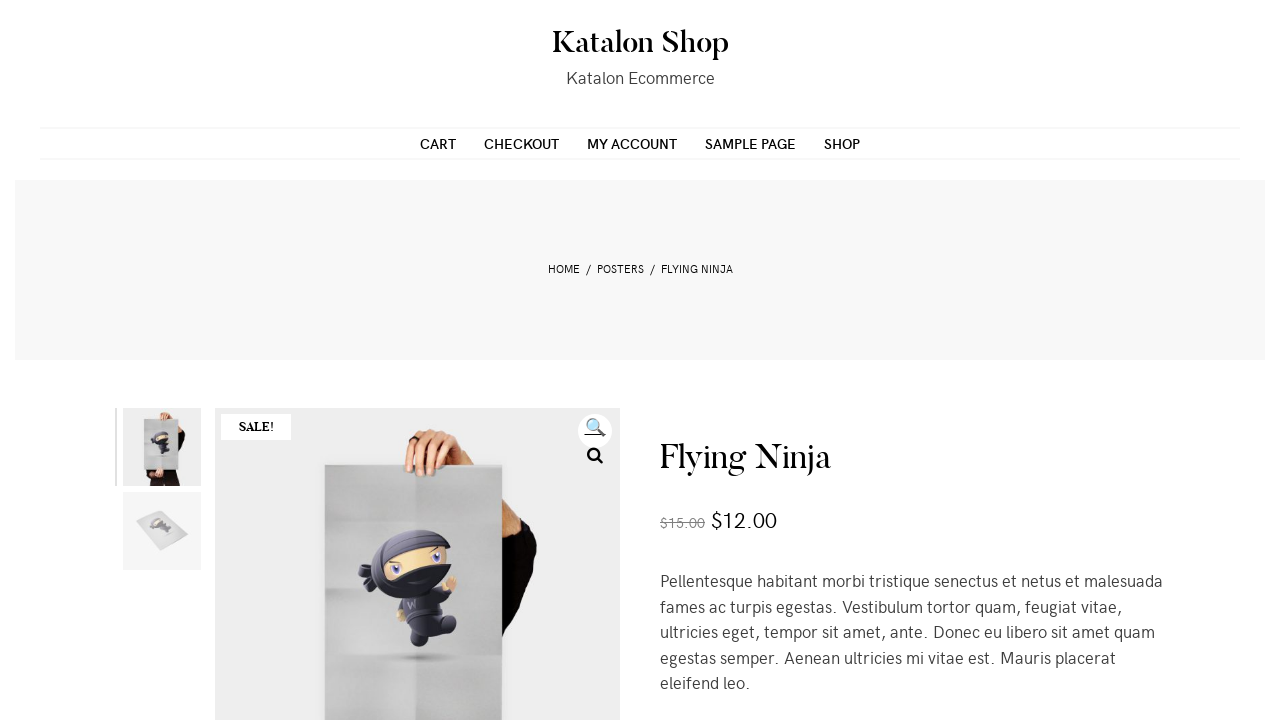

Cleared the quantity input field on xpath=//*[@class='quantity']/input
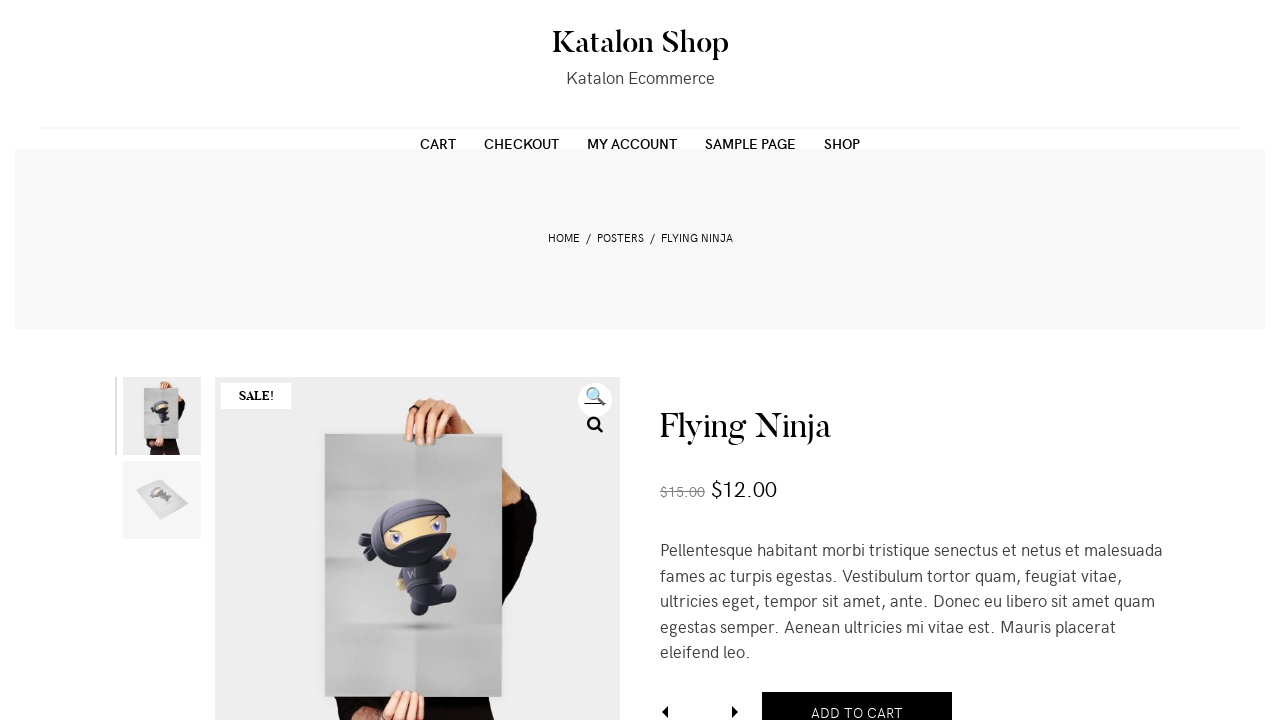

Entered quantity of 3 in the quantity field on xpath=//*[@class='quantity']/input
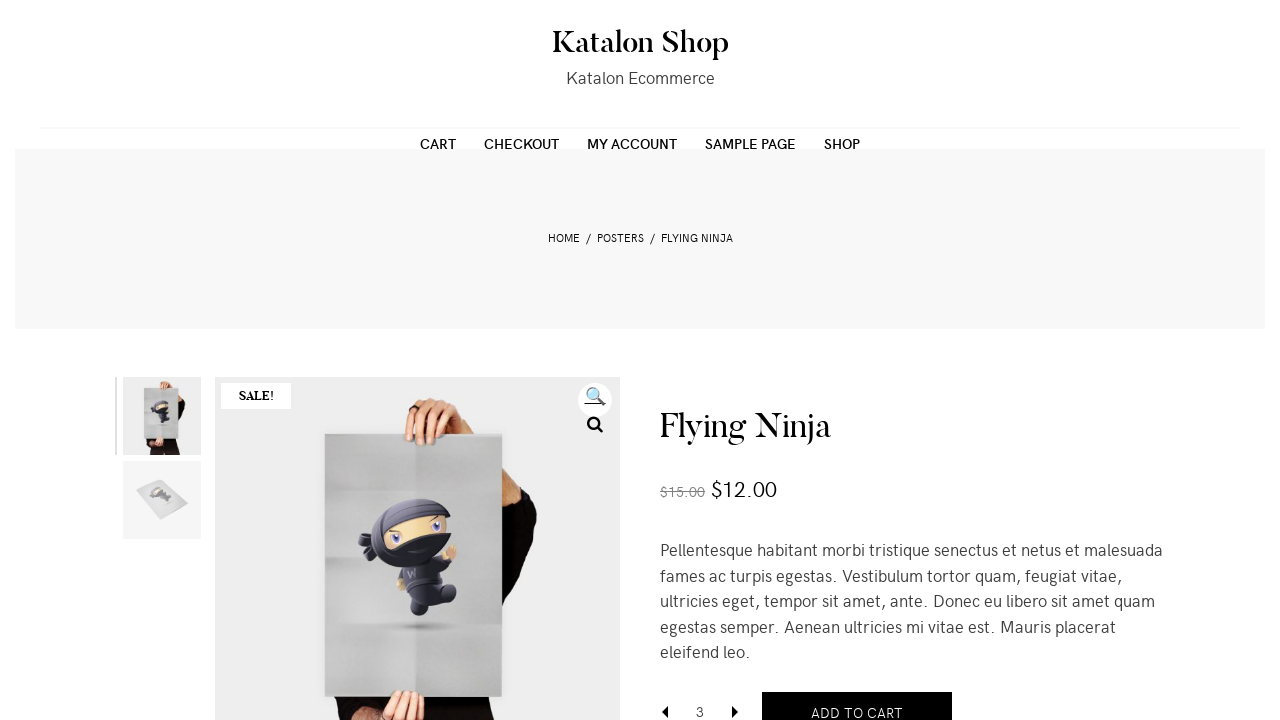

Clicked the 'Add to Cart' button at (857, 699) on button[name='add-to-cart']
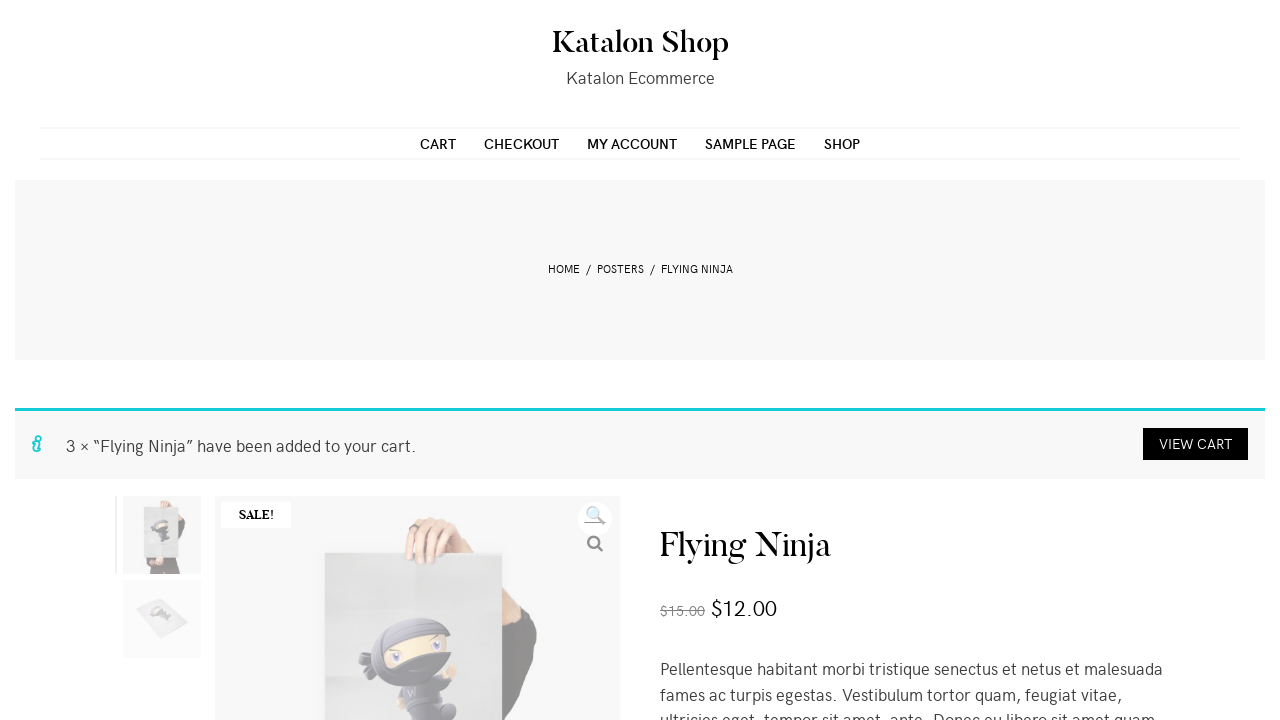

Success message appeared after adding product to cart
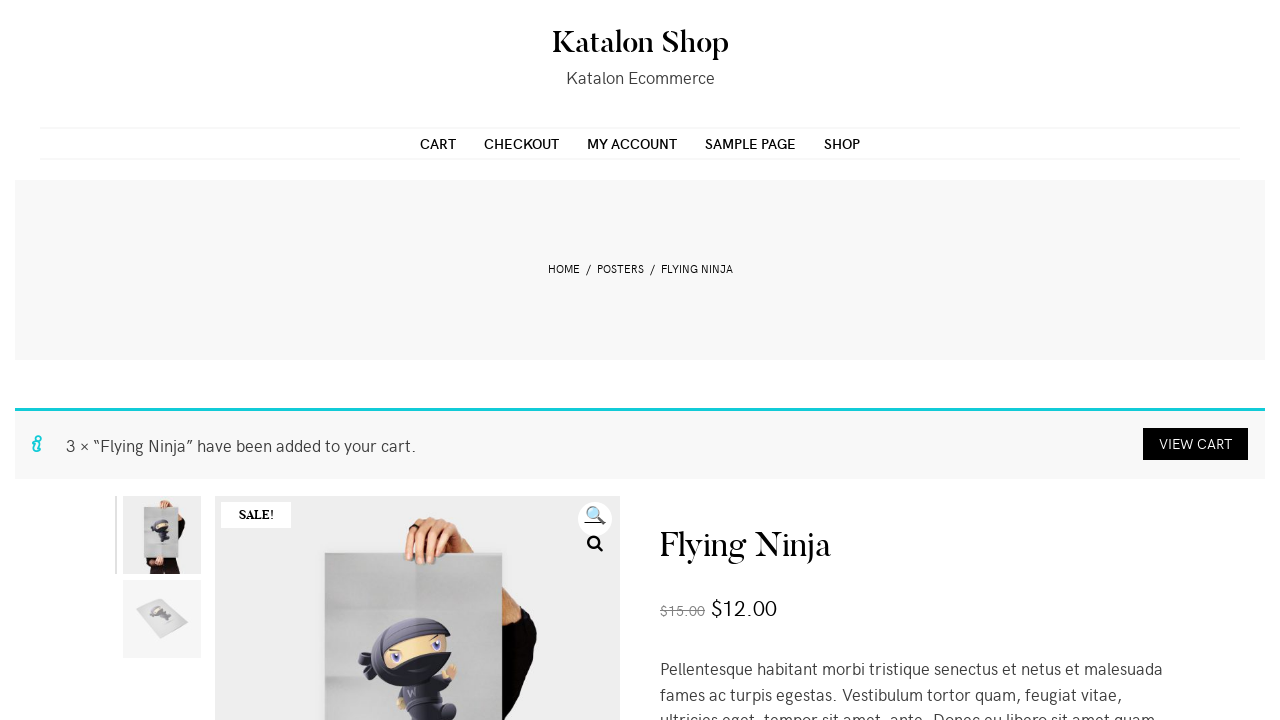

Clicked the cart link in the success message at (1196, 444) on .woocommerce-message a
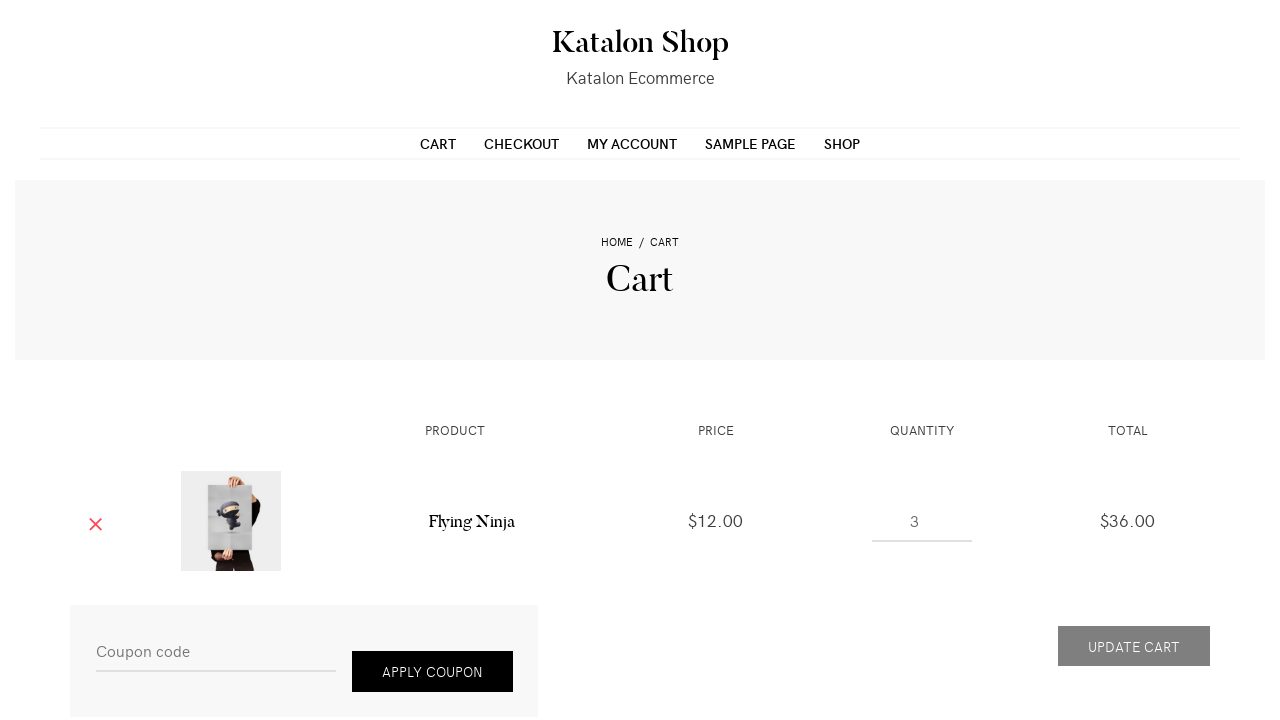

Cart page loaded and cart form is visible
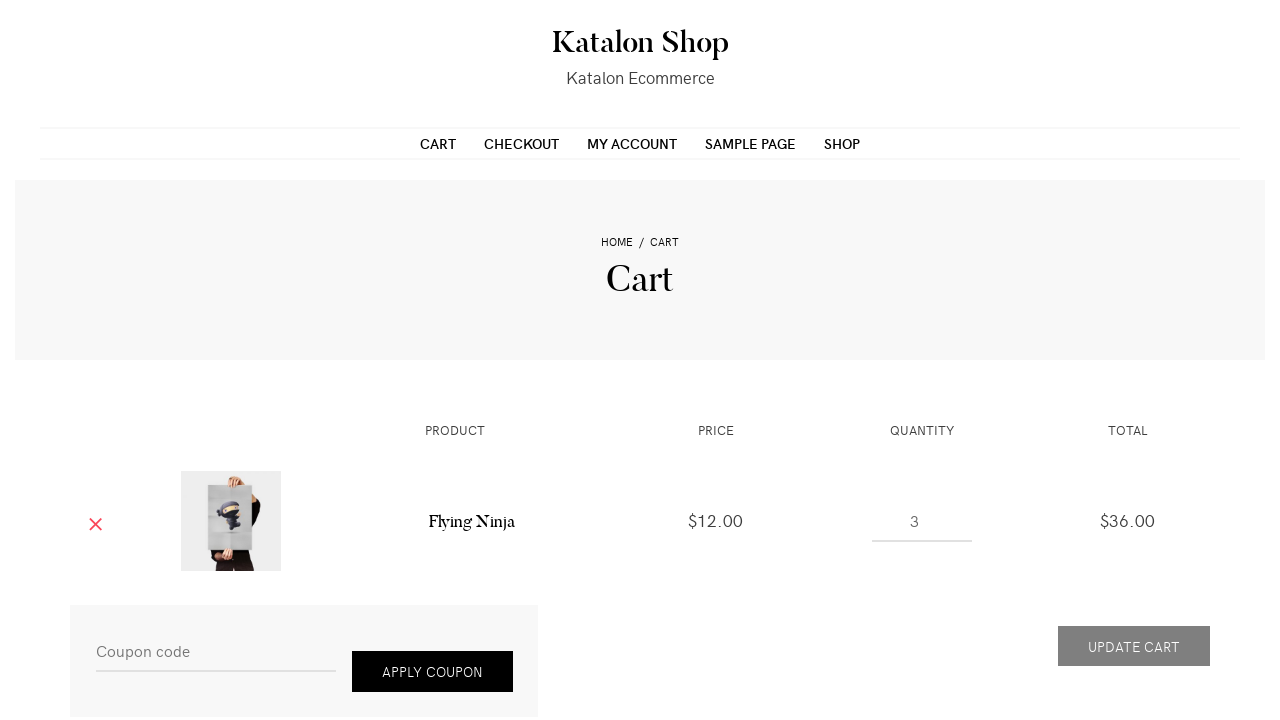

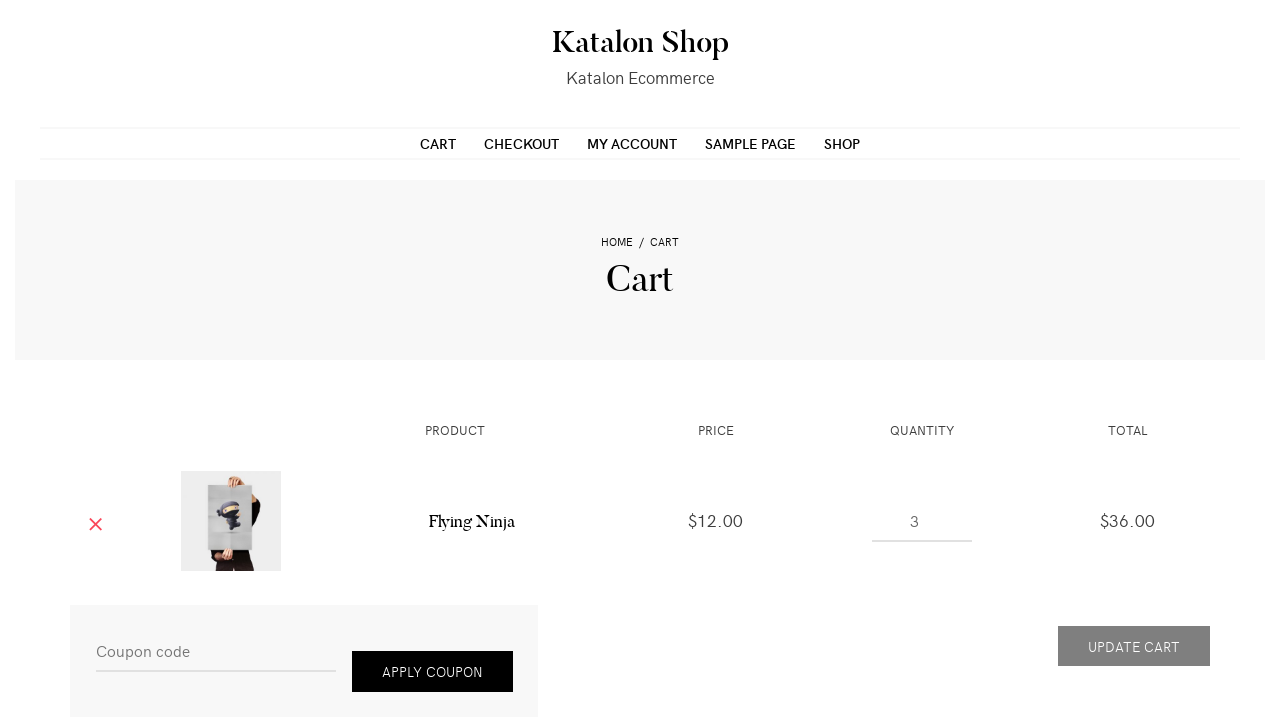